Clicks on the Contact Us link and verifies that the contact page is displayed

Starting URL: https://naveenautomationlabs.com/opencart/

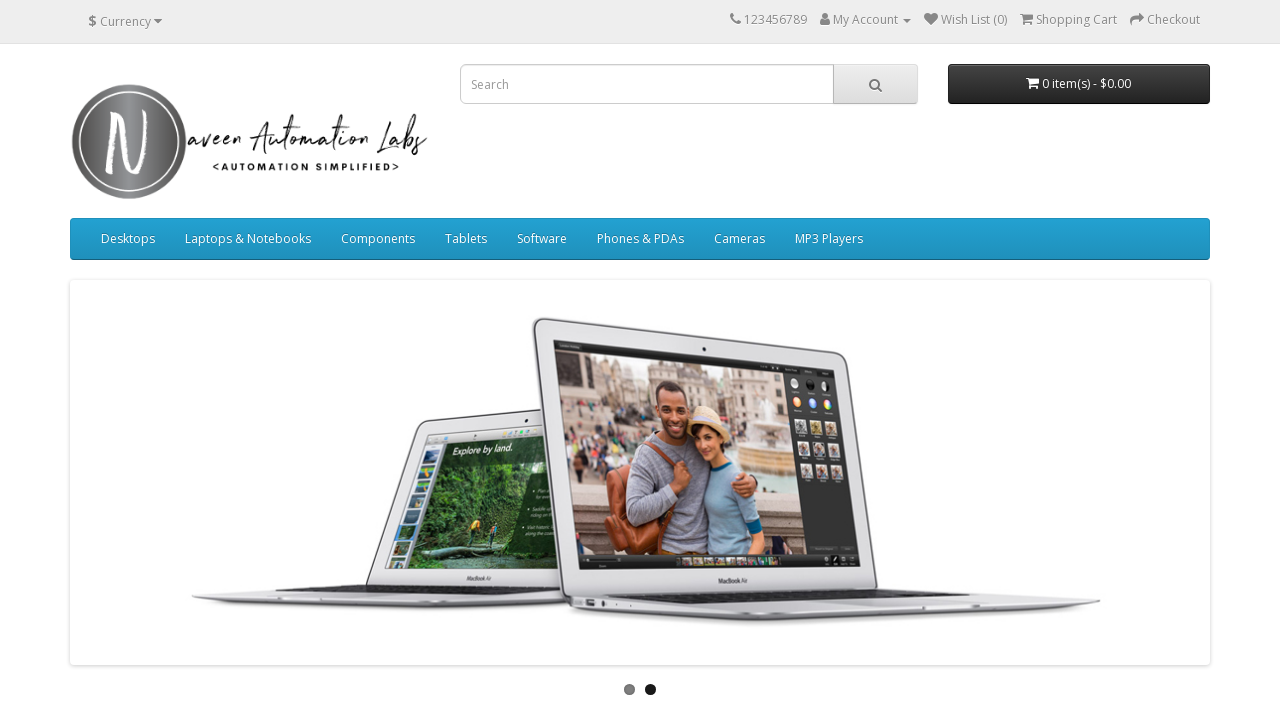

Navigated to OpenCart home page
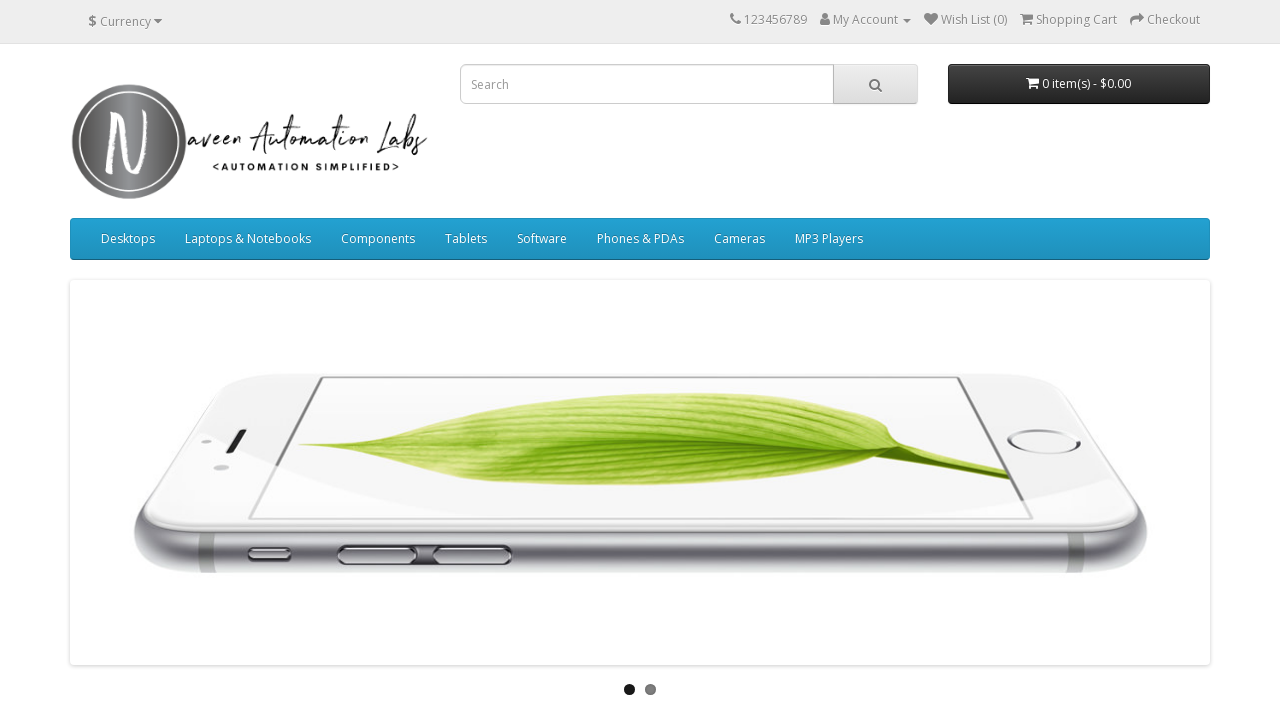

Clicked on Contact Us link at (394, 549) on text=Contact Us
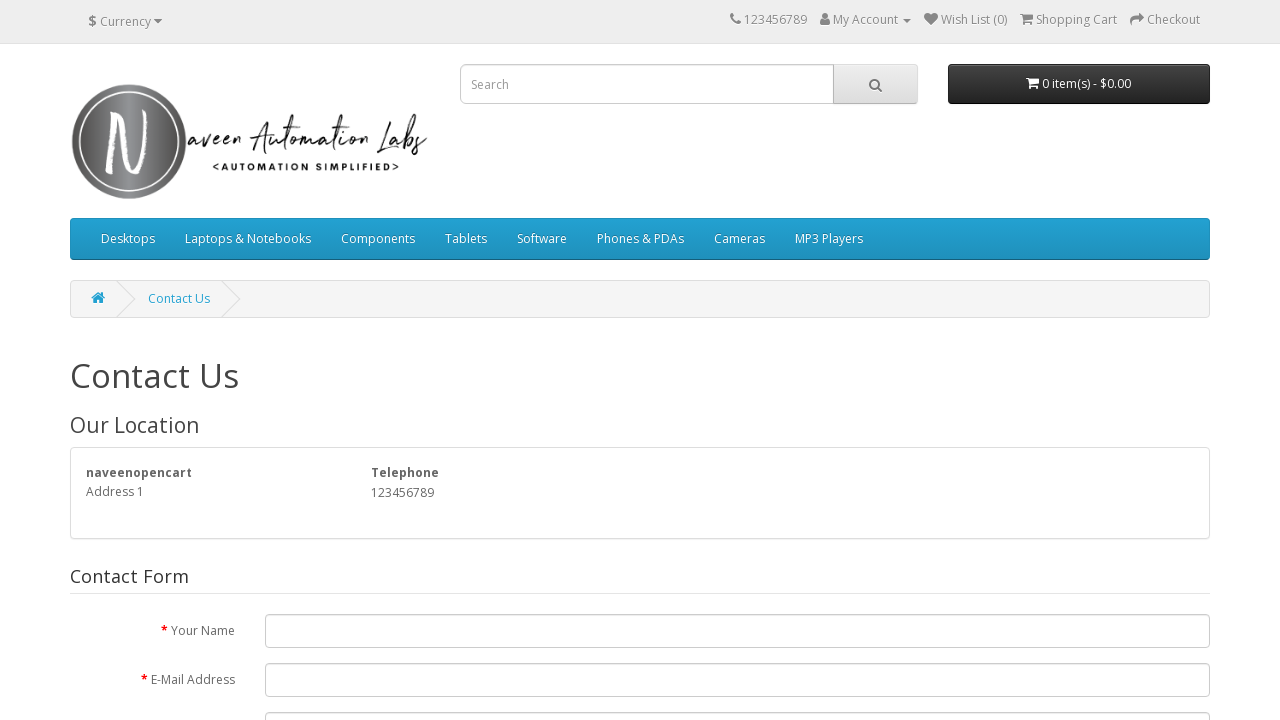

Contact page heading is now visible
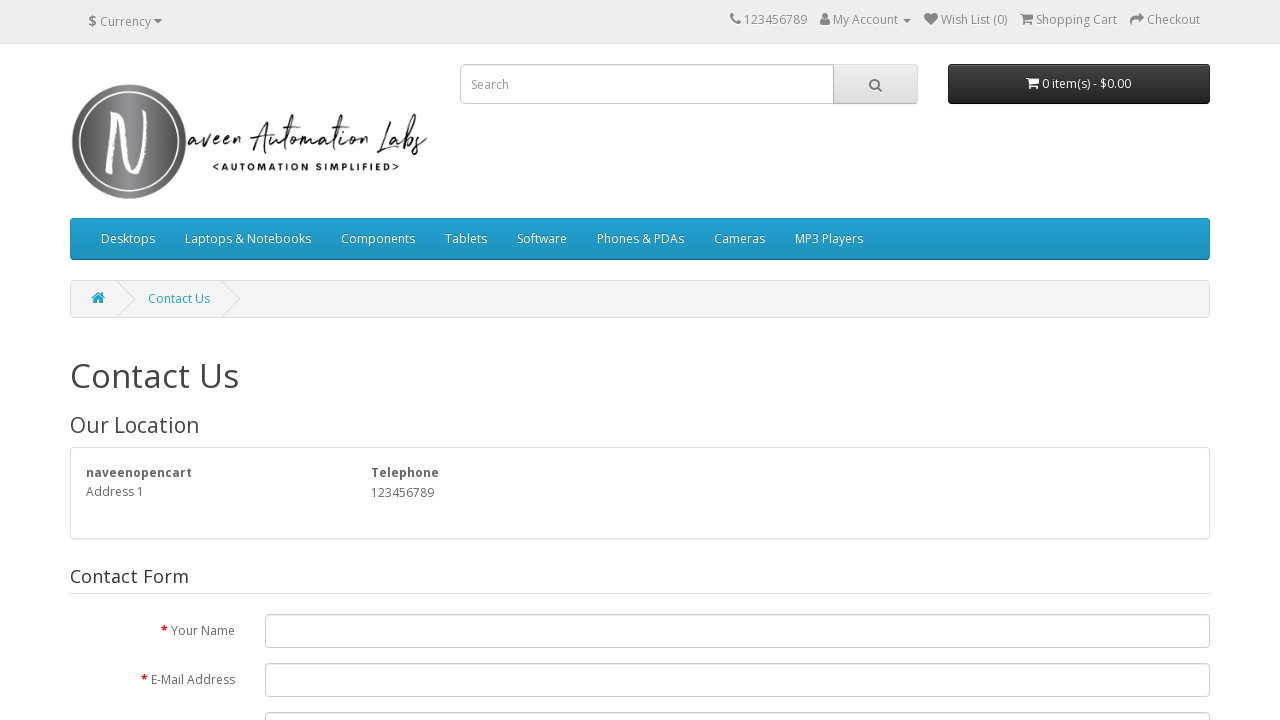

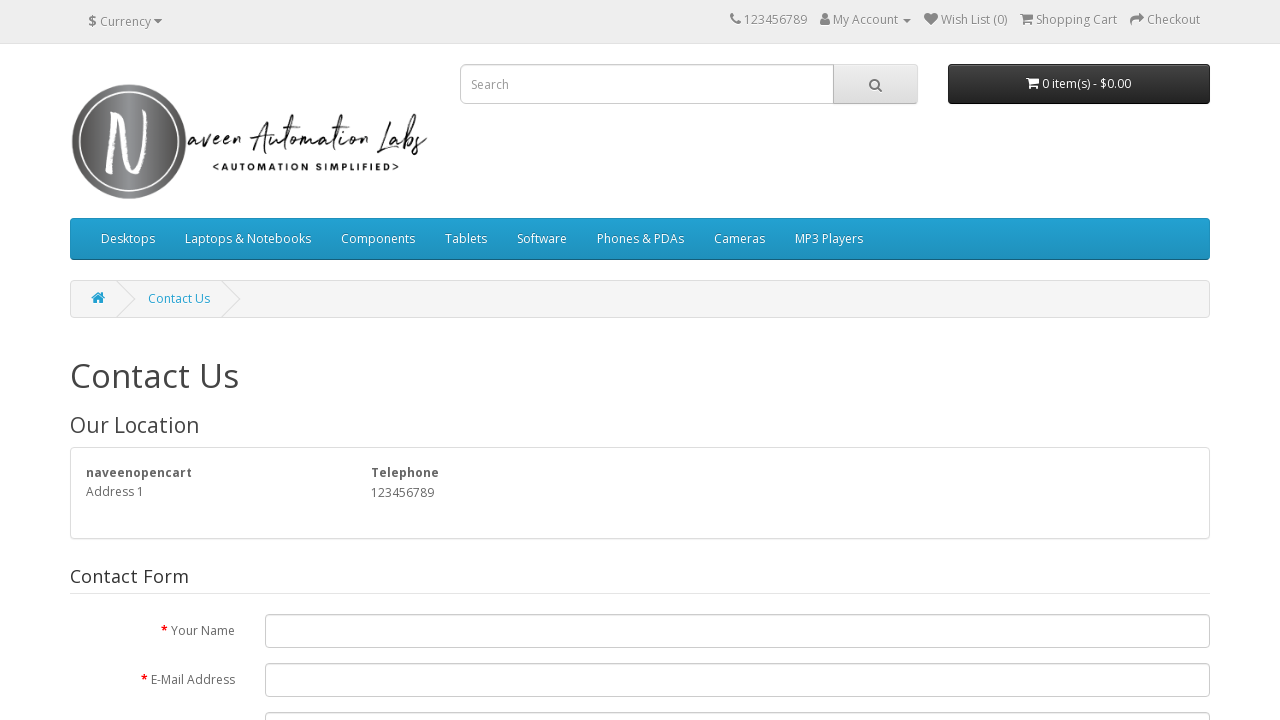